Tests adding multiple todo items by filling the input field and pressing Enter, verifying items appear in the list

Starting URL: https://demo.playwright.dev/todomvc

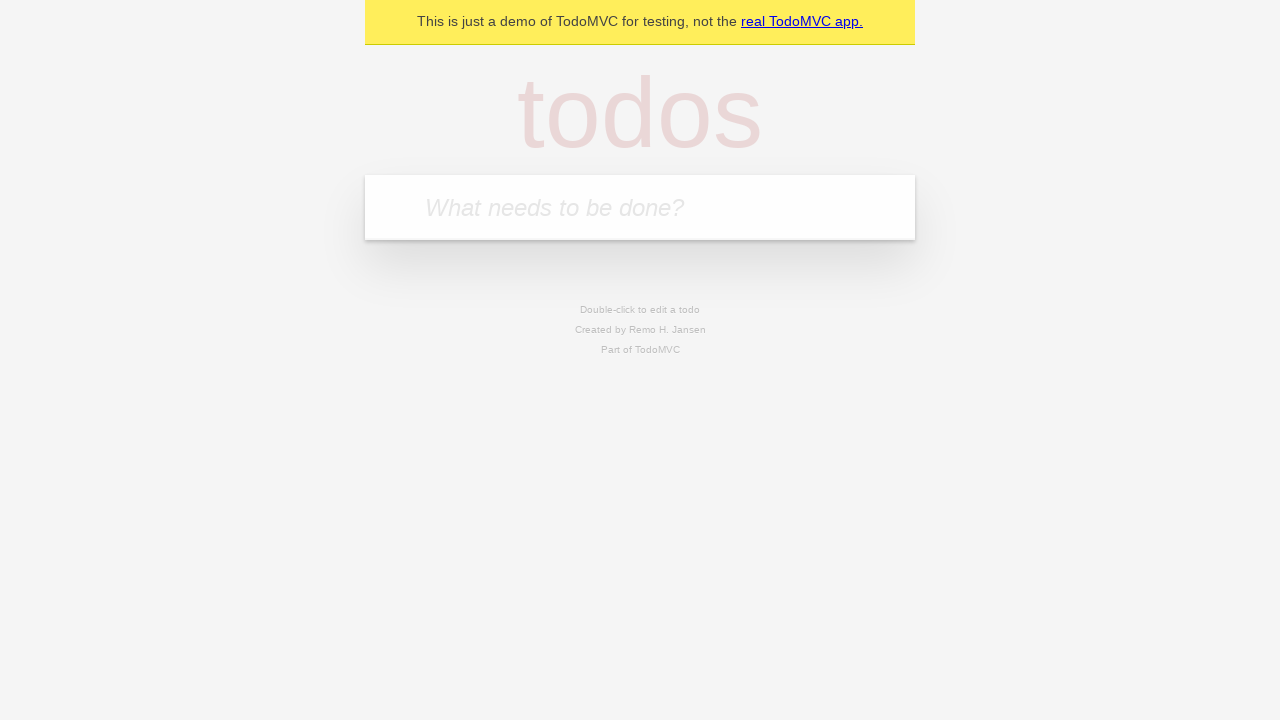

Located the todo input field with placeholder 'What needs to be done?'
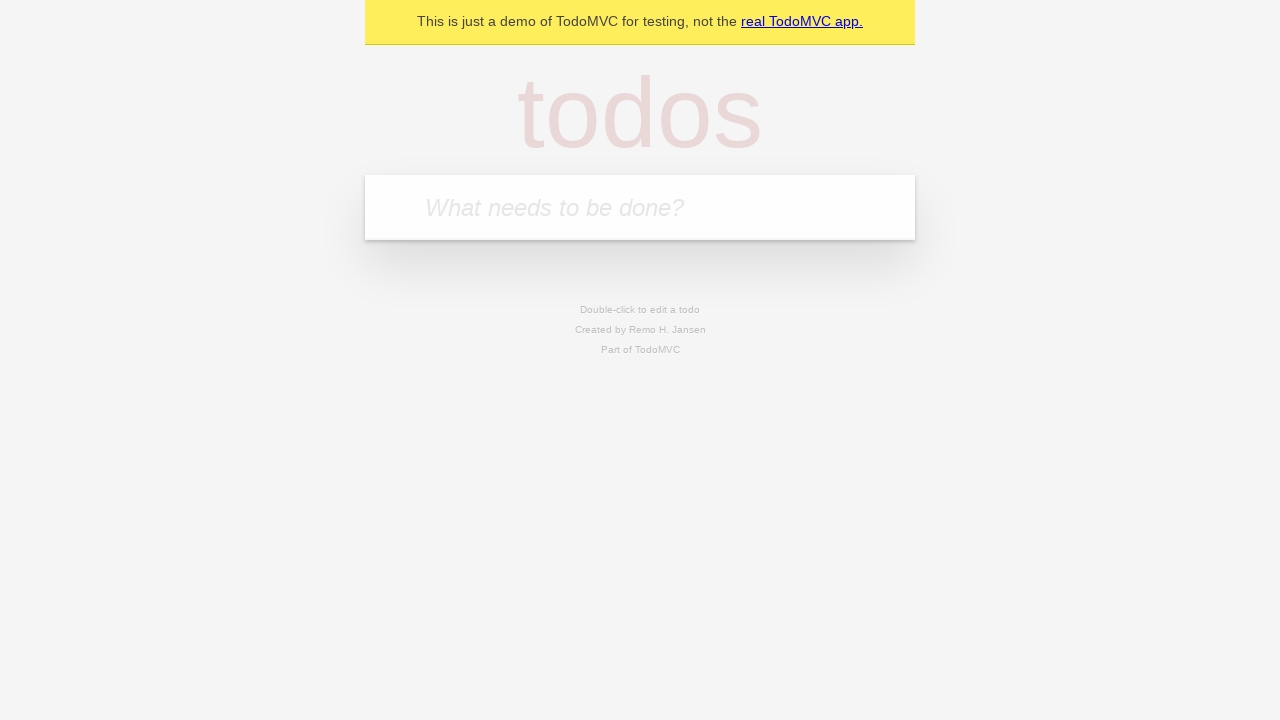

Filled input field with first todo item 'buy some cheese' on internal:attr=[placeholder="What needs to be done?"i]
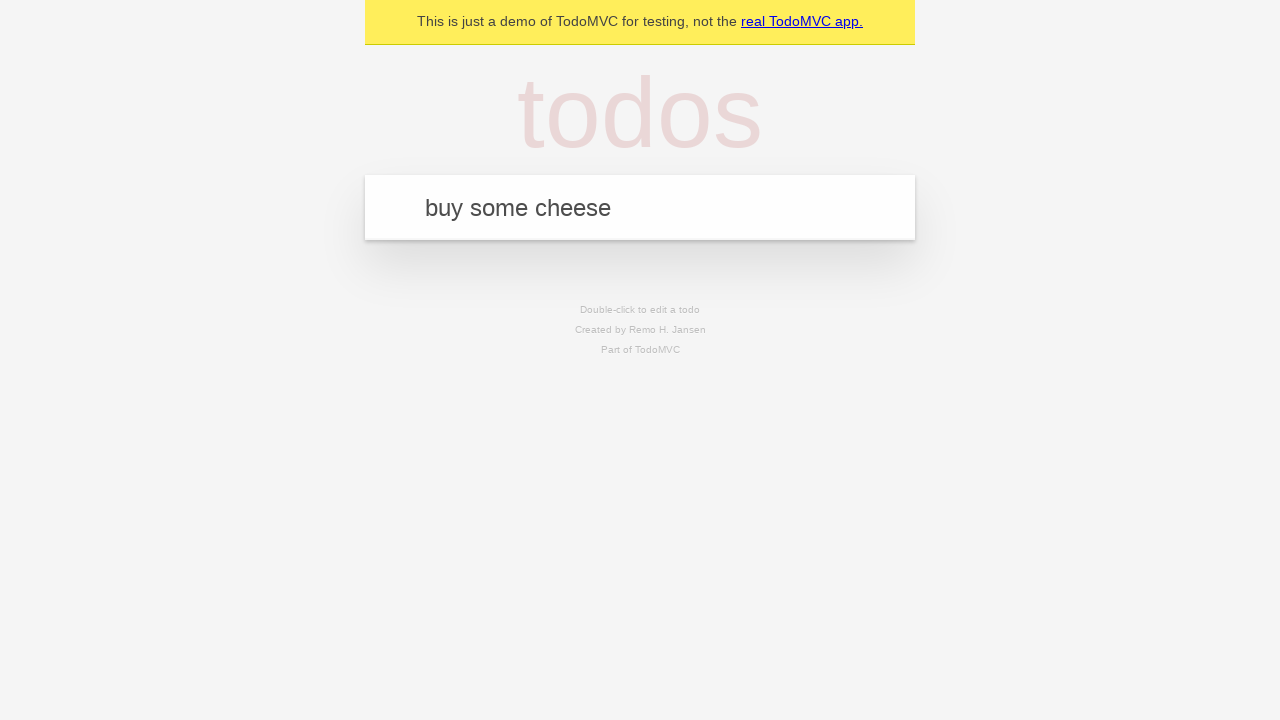

Pressed Enter to add first todo item on internal:attr=[placeholder="What needs to be done?"i]
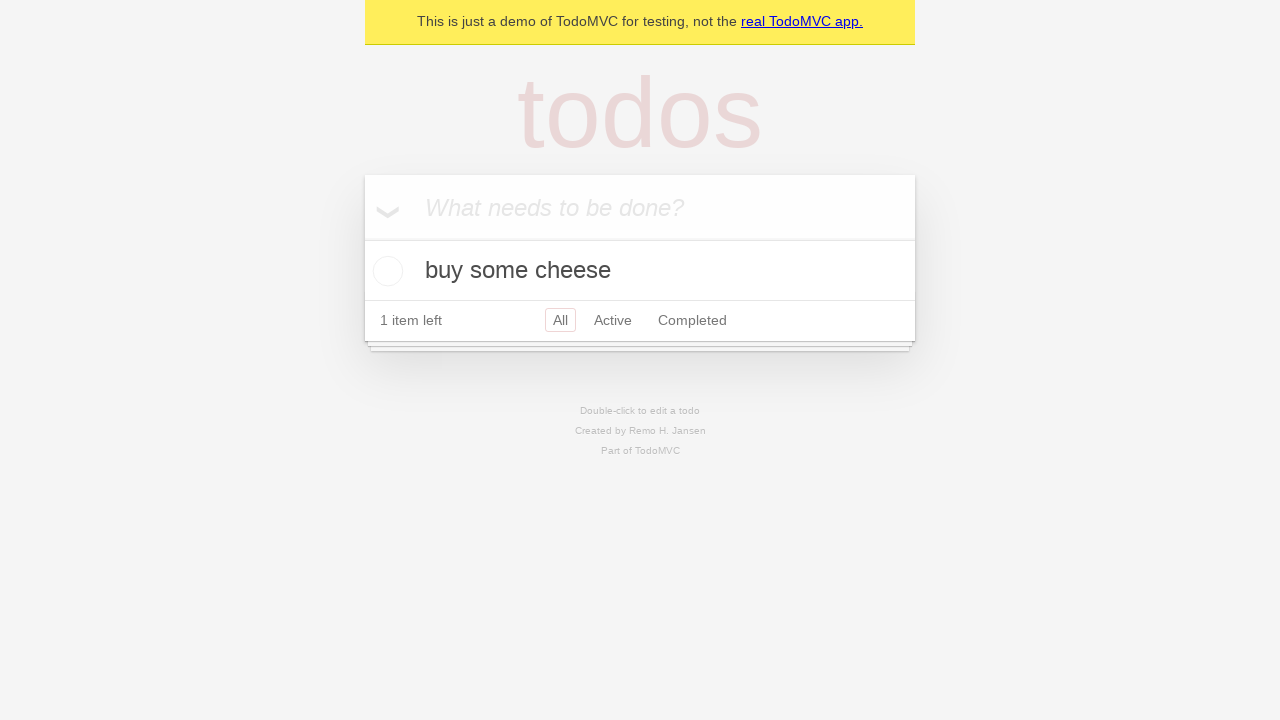

First todo item appeared in the list
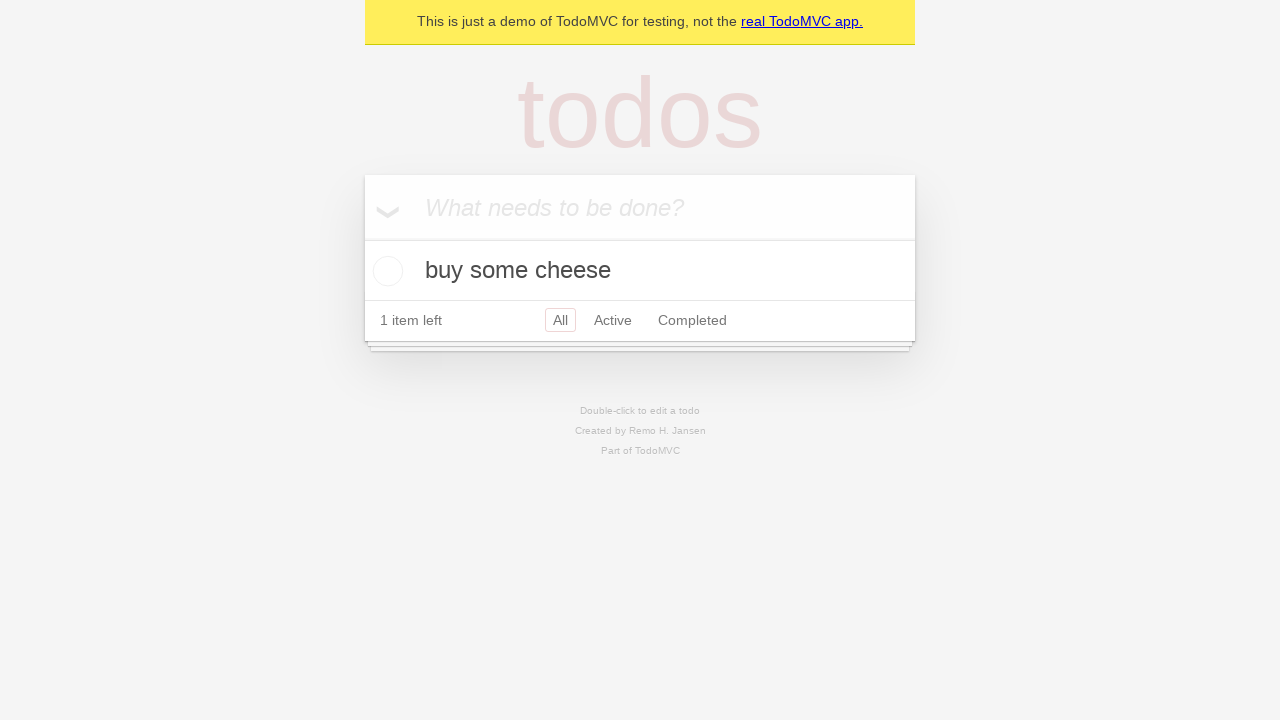

Filled input field with second todo item 'feed the cat' on internal:attr=[placeholder="What needs to be done?"i]
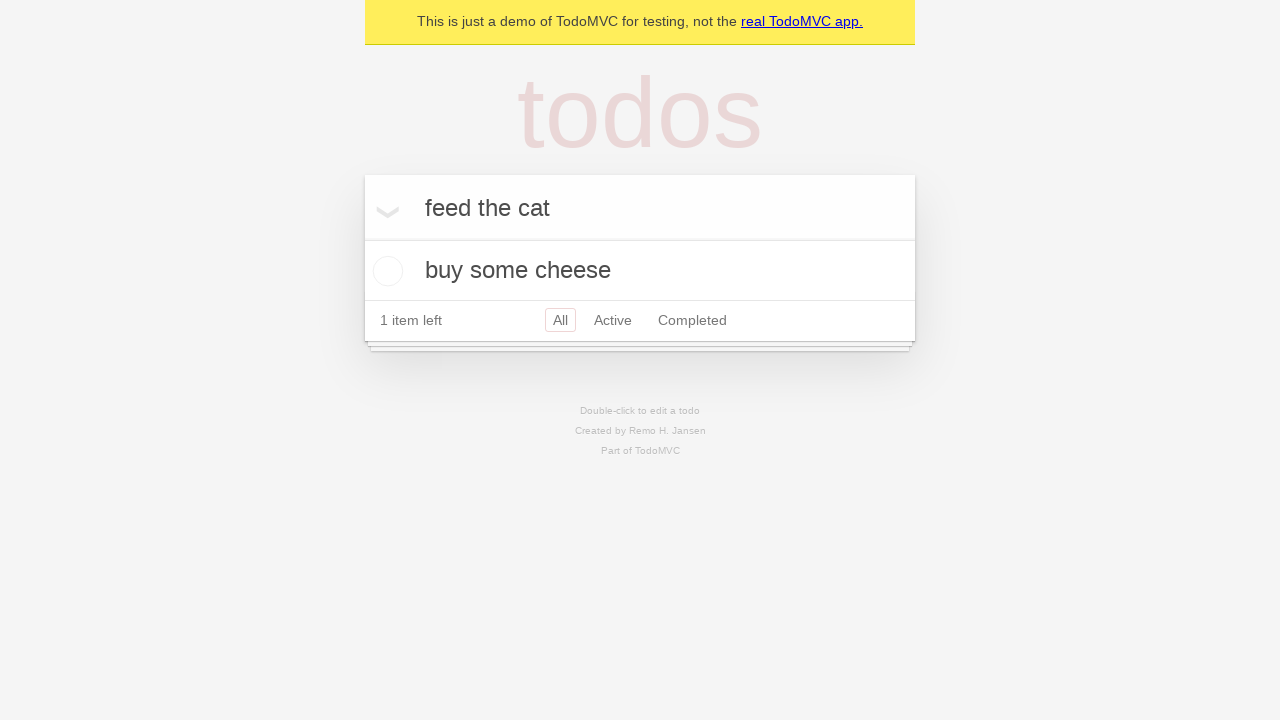

Pressed Enter to add second todo item on internal:attr=[placeholder="What needs to be done?"i]
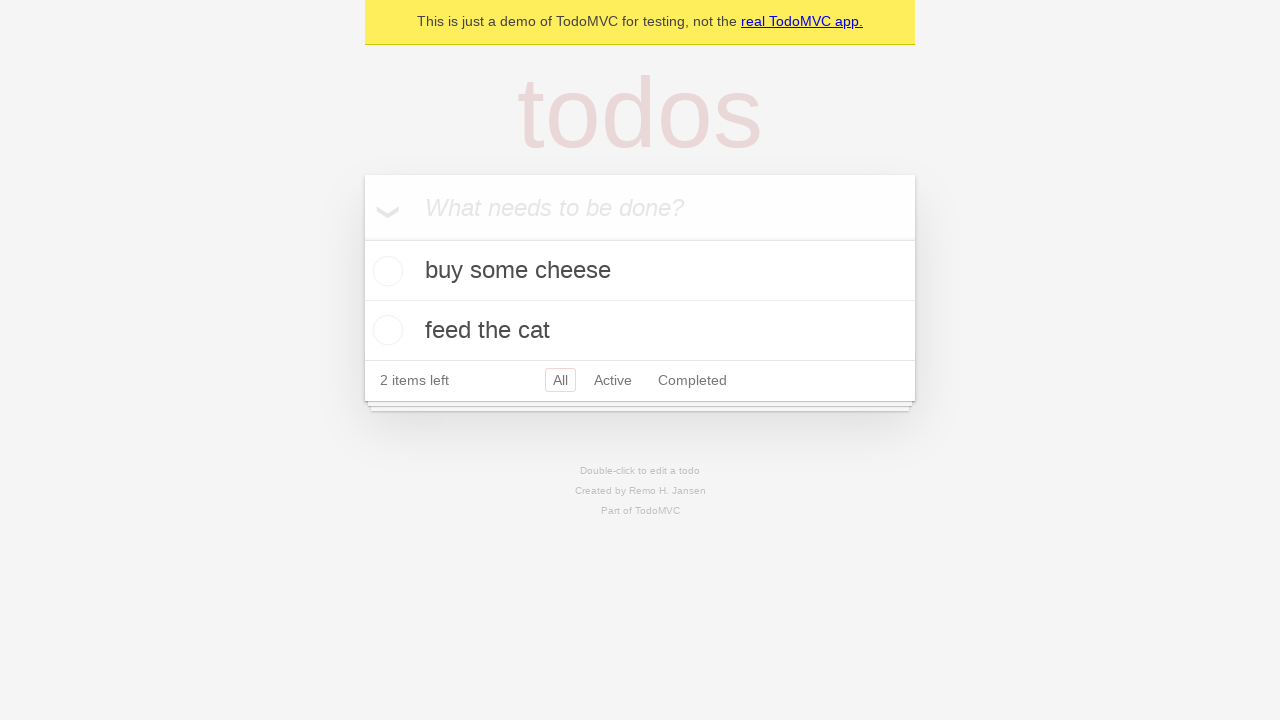

Verified both todo items are visible in the list
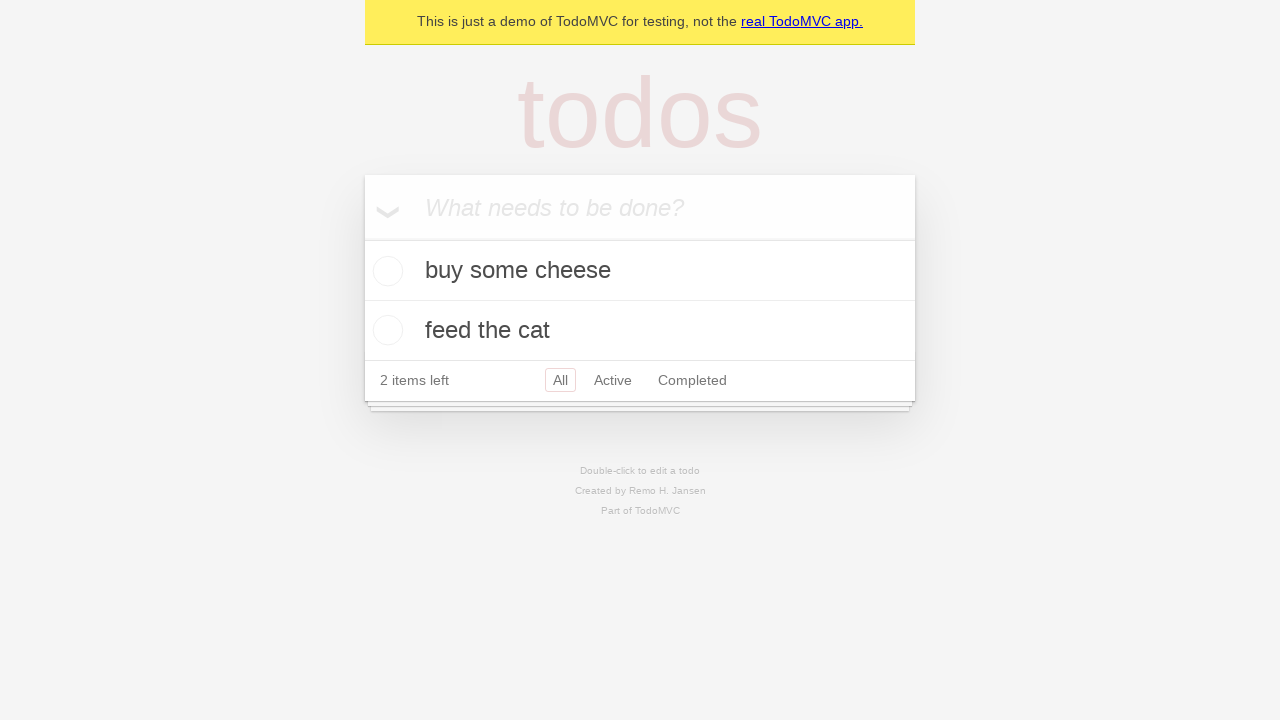

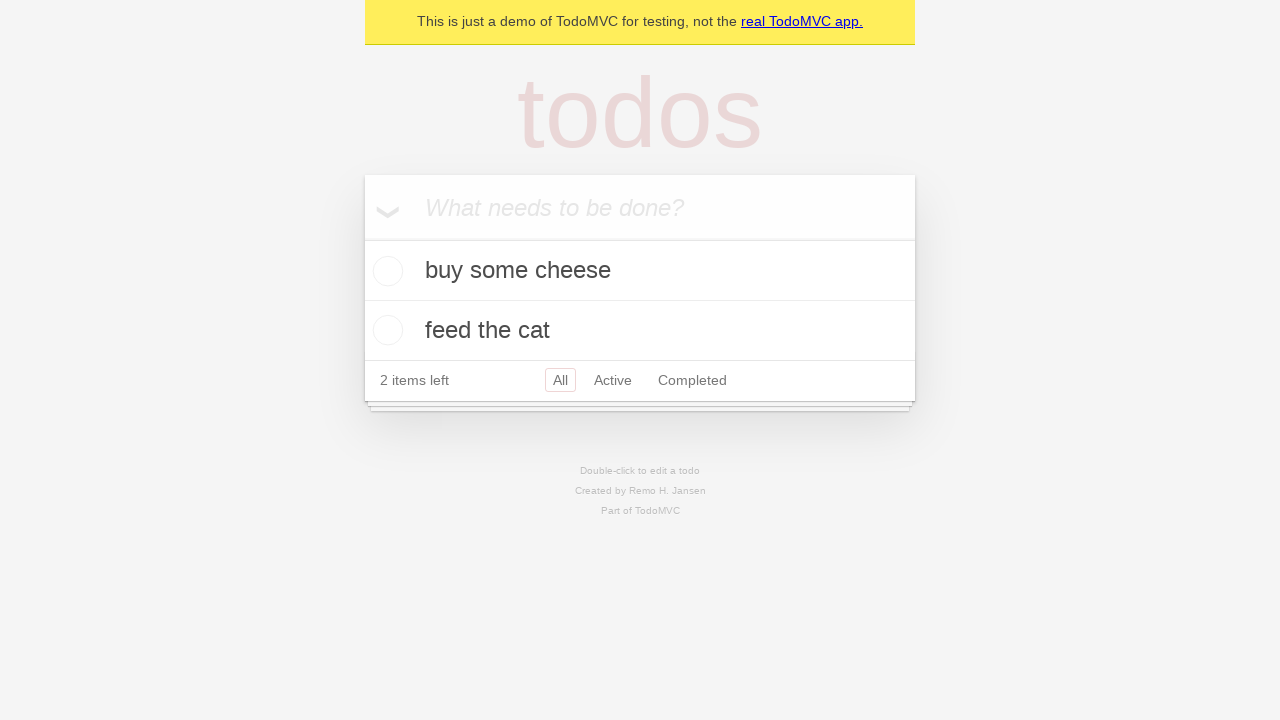